Tests keyboard actions by copying text from one text area to another using keyboard shortcuts (Ctrl+A, Ctrl+C, Tab, Ctrl+V)

Starting URL: https://text-compare.com/

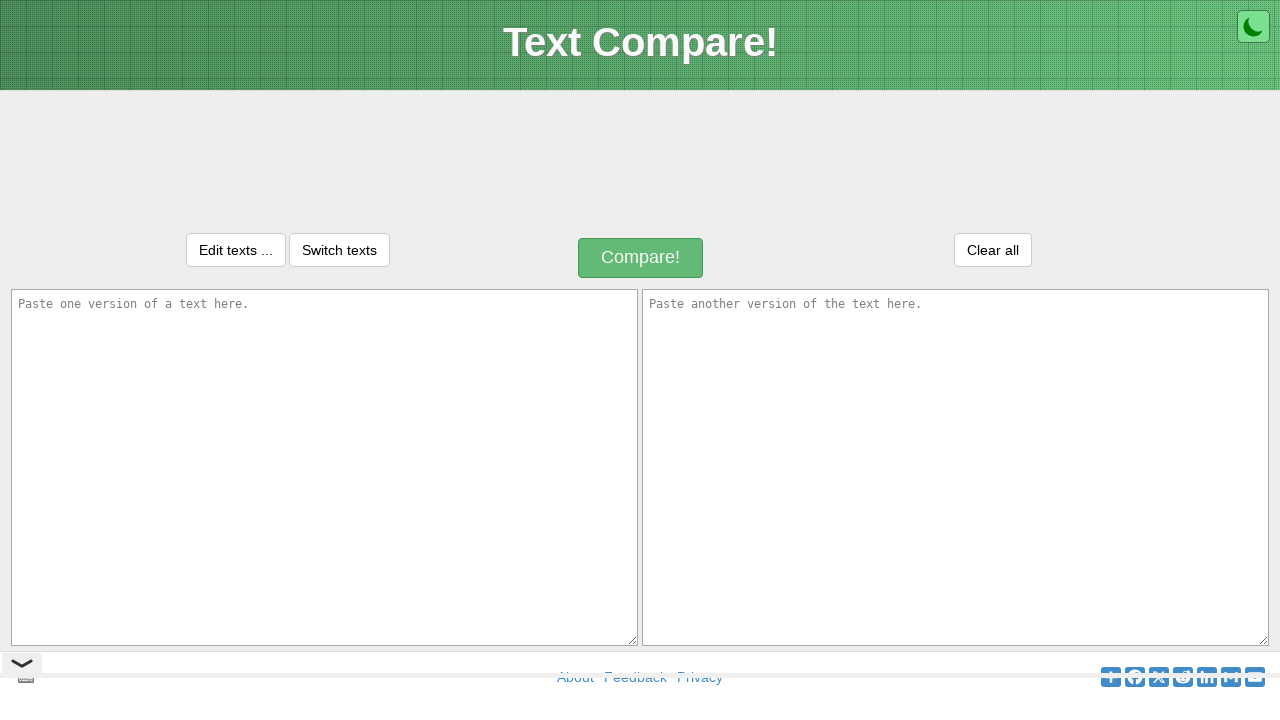

Located first text input area
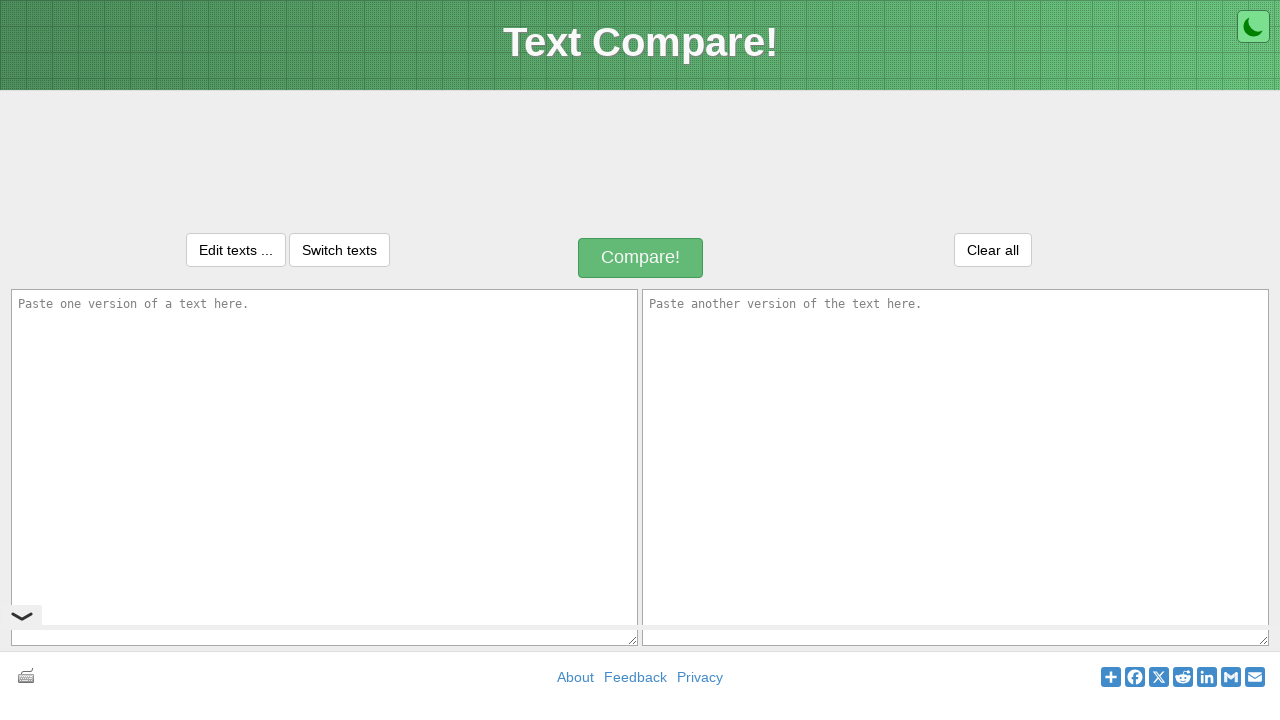

Located second text input area
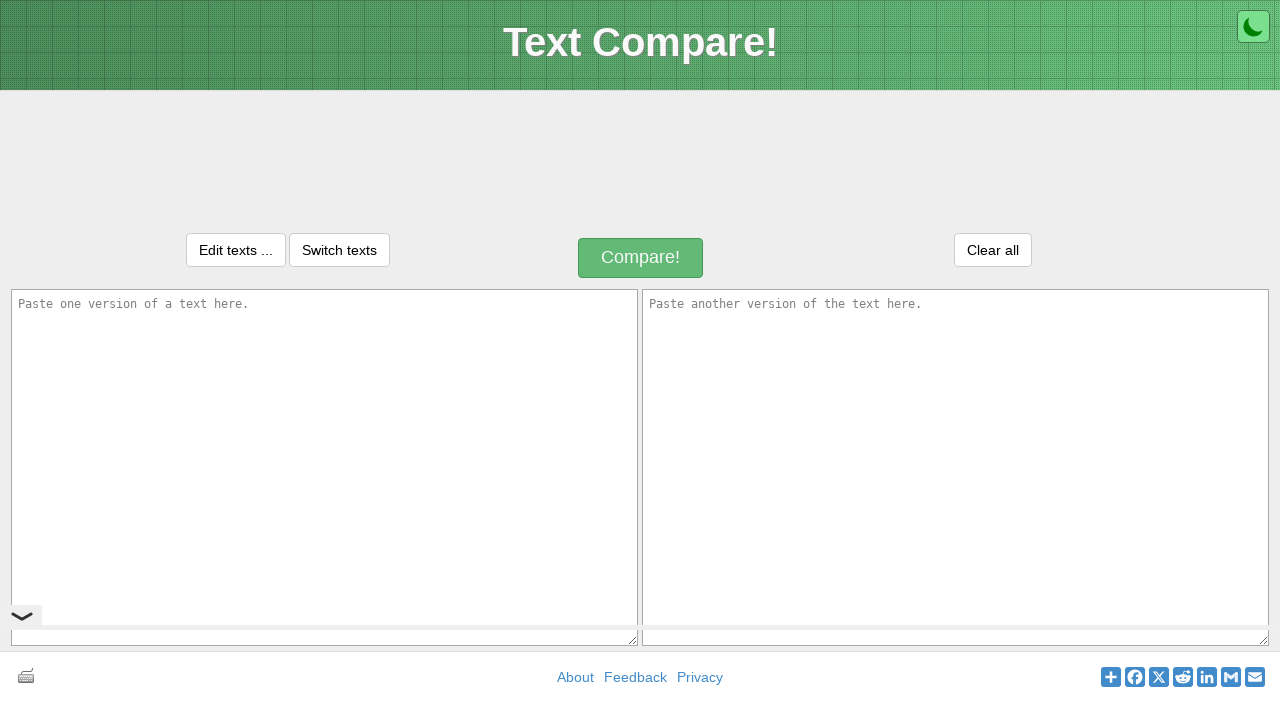

Filled first text input with test text on xpath=//*[@id='inputText1']
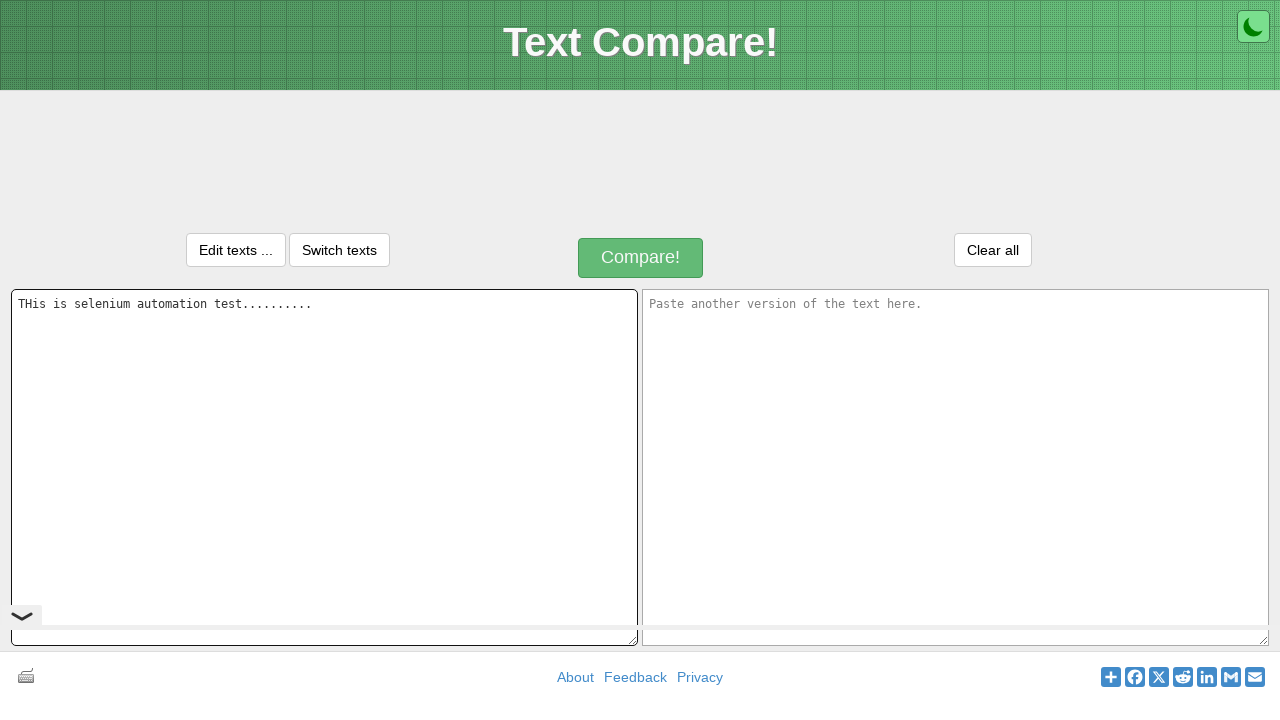

Clicked on first text input at (324, 467) on xpath=//*[@id='inputText1']
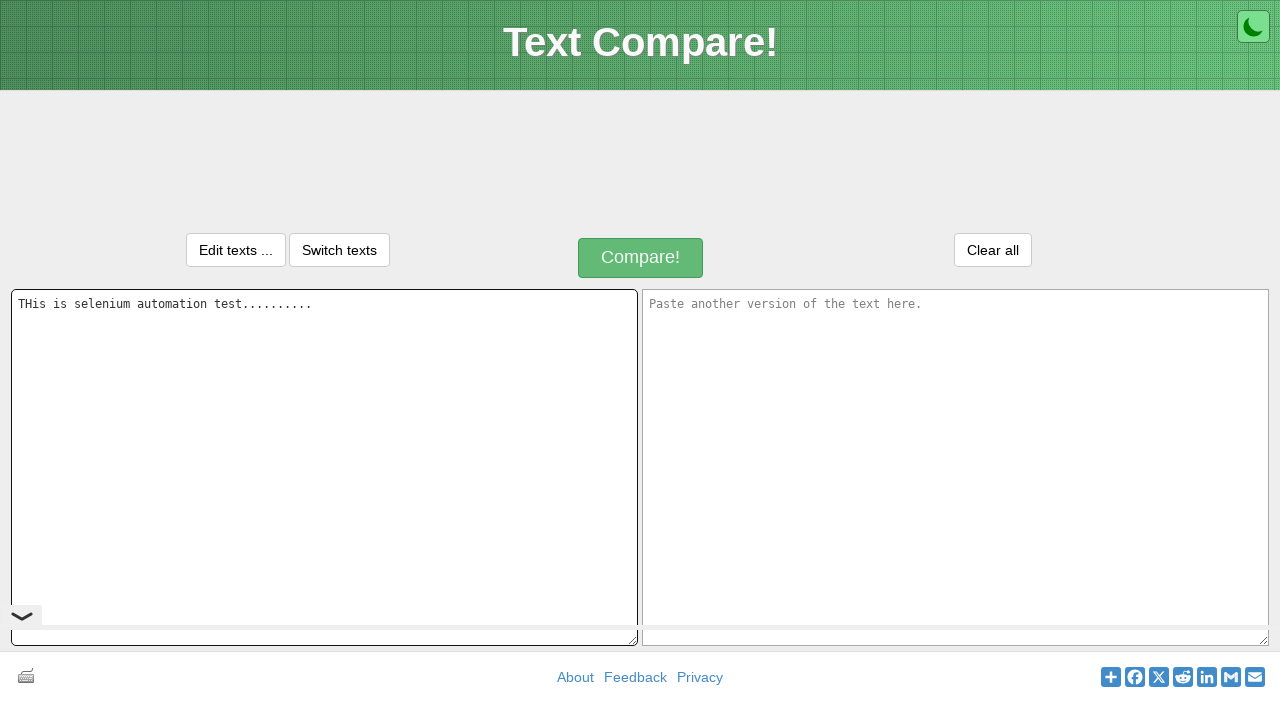

Selected all text using Ctrl+A
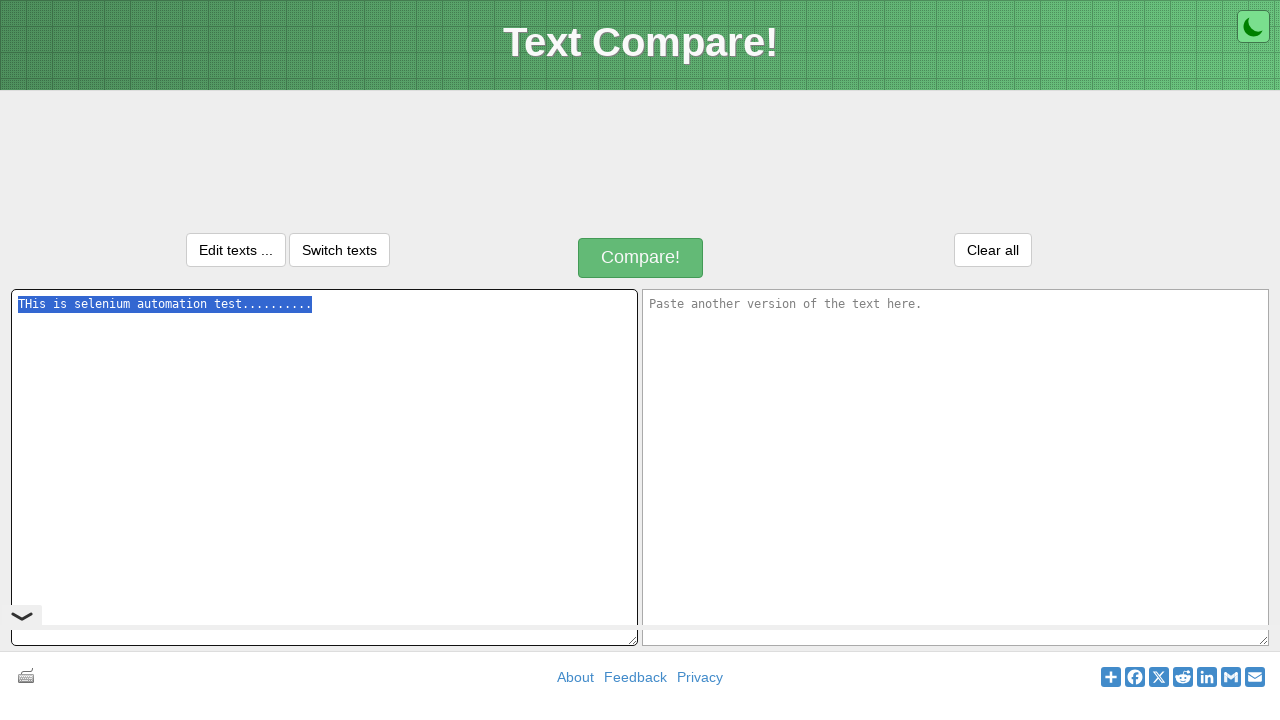

Copied text using Ctrl+C
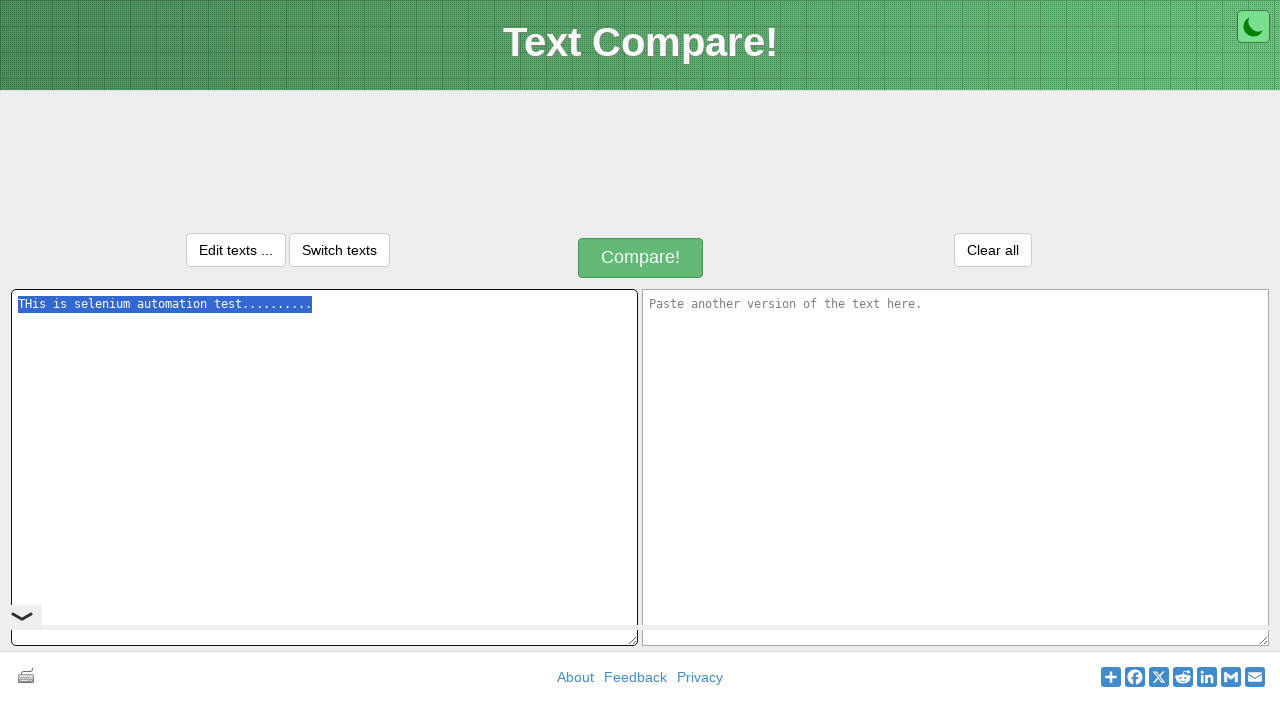

Moved to second text input using Tab
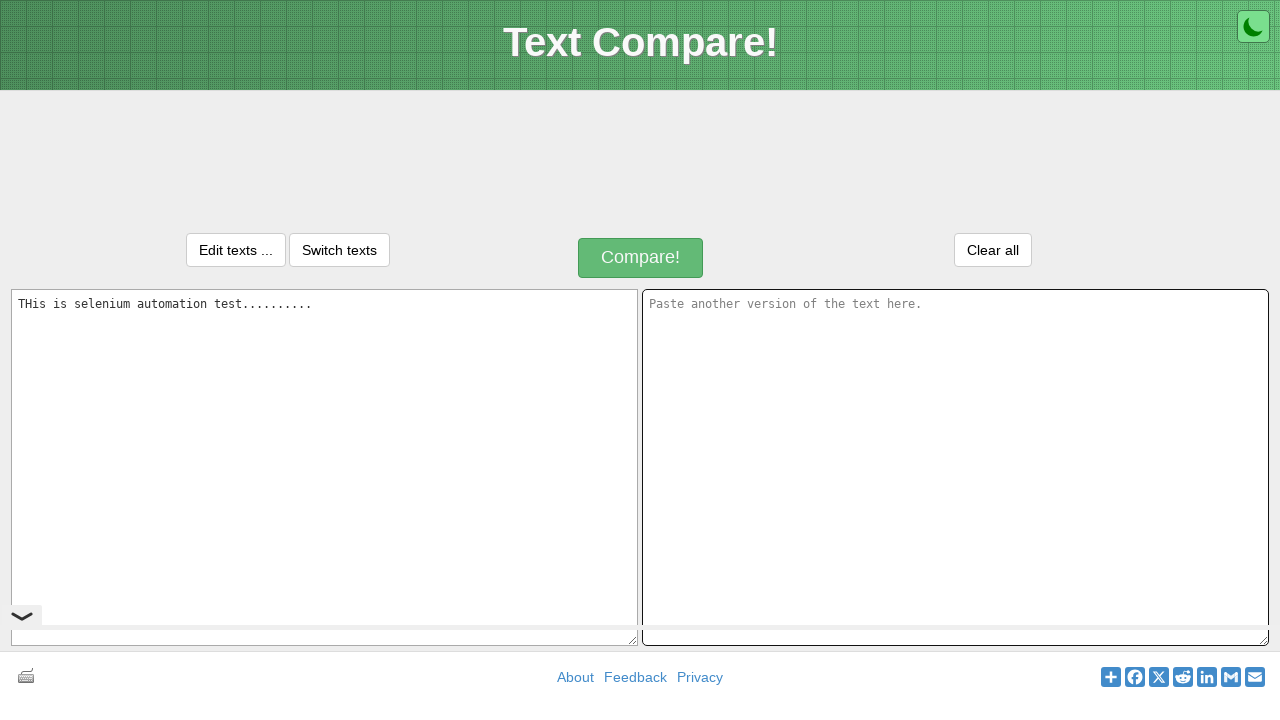

Pasted text using Ctrl+V
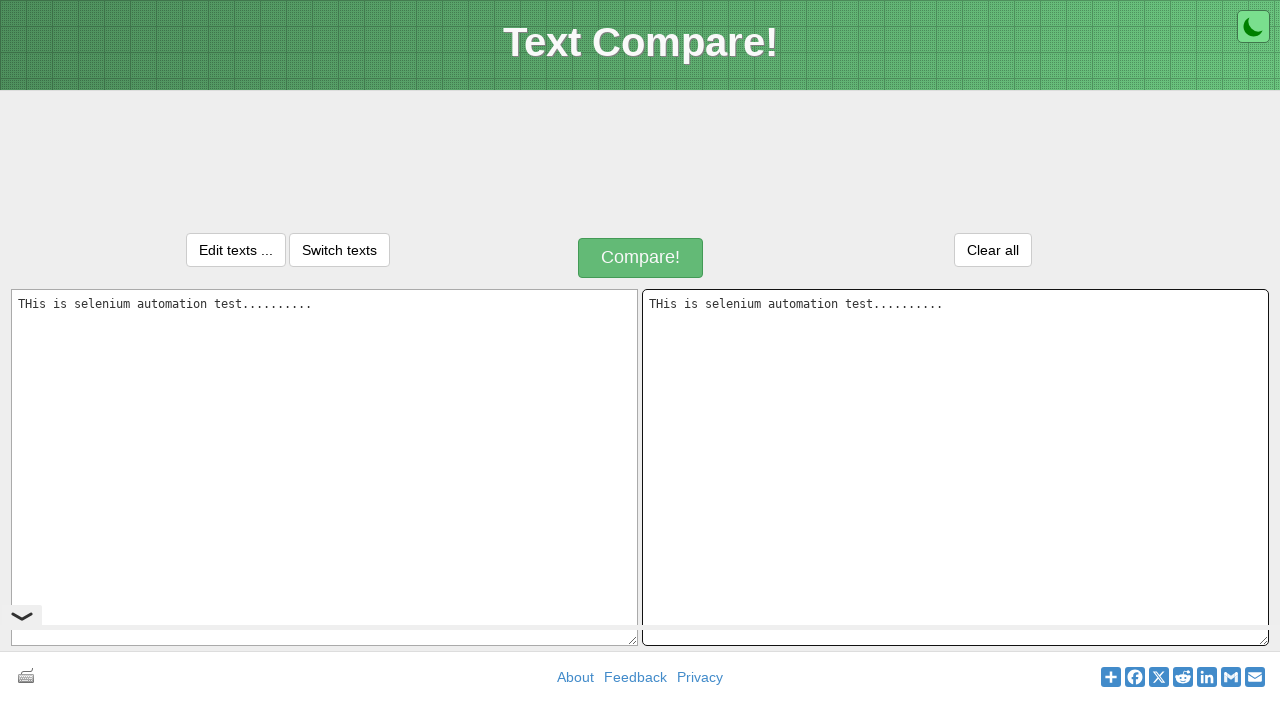

Retrieved text value from first input
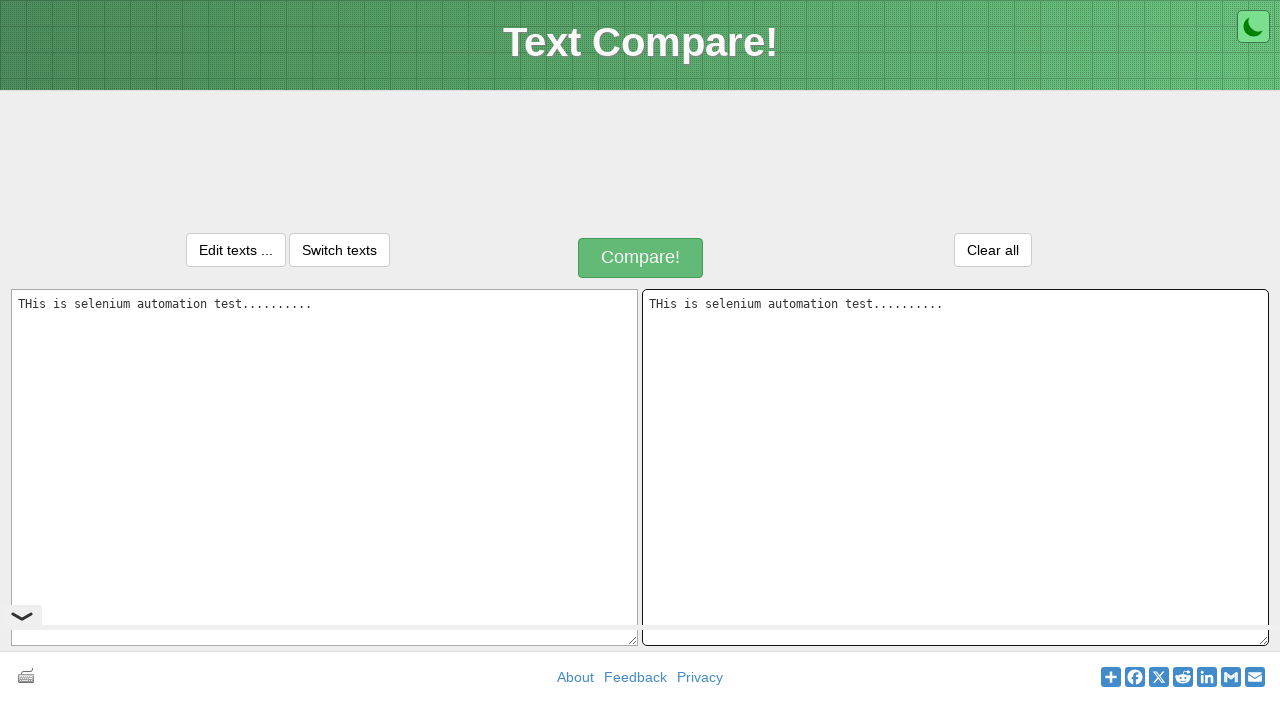

Retrieved text value from second input
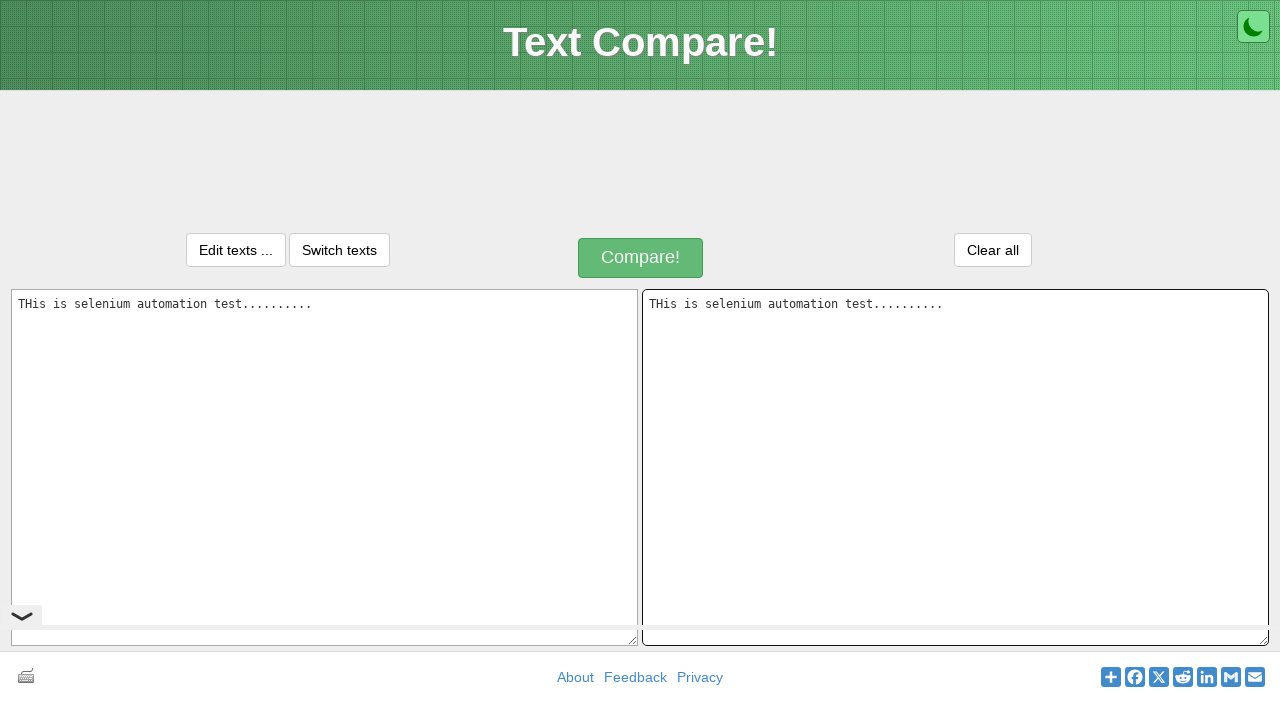

Text verification passed - both inputs contain identical text
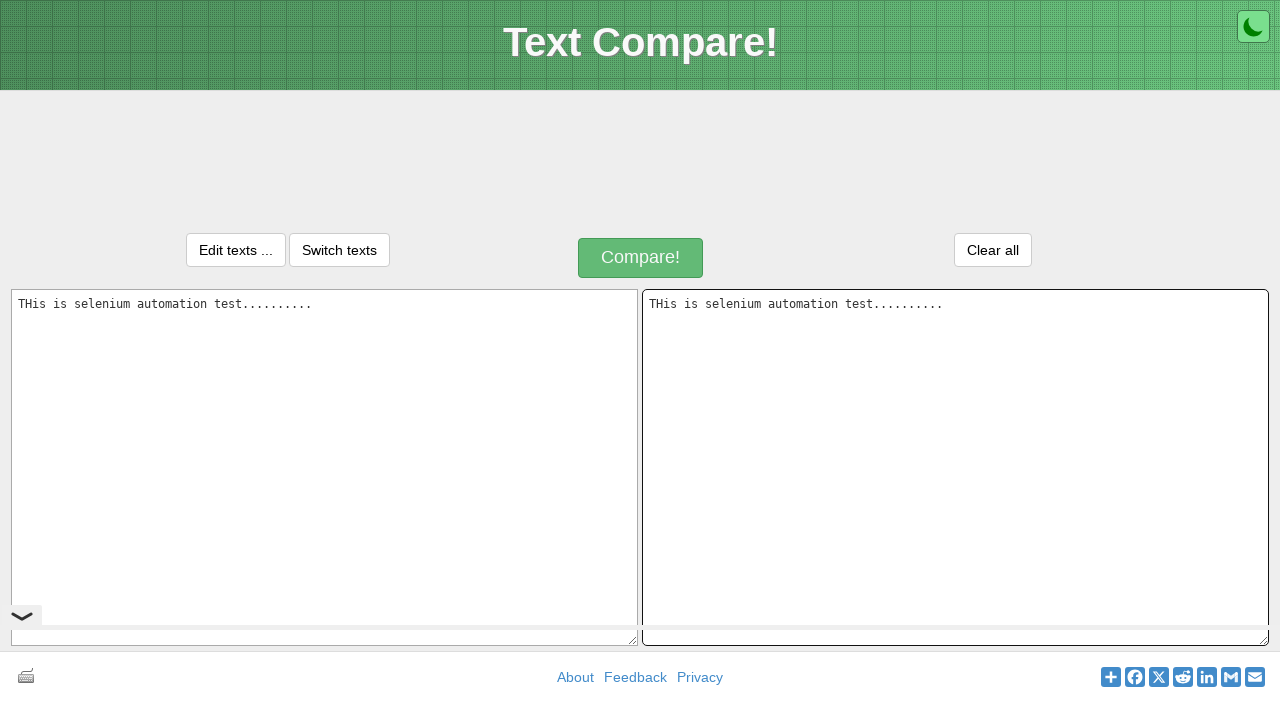

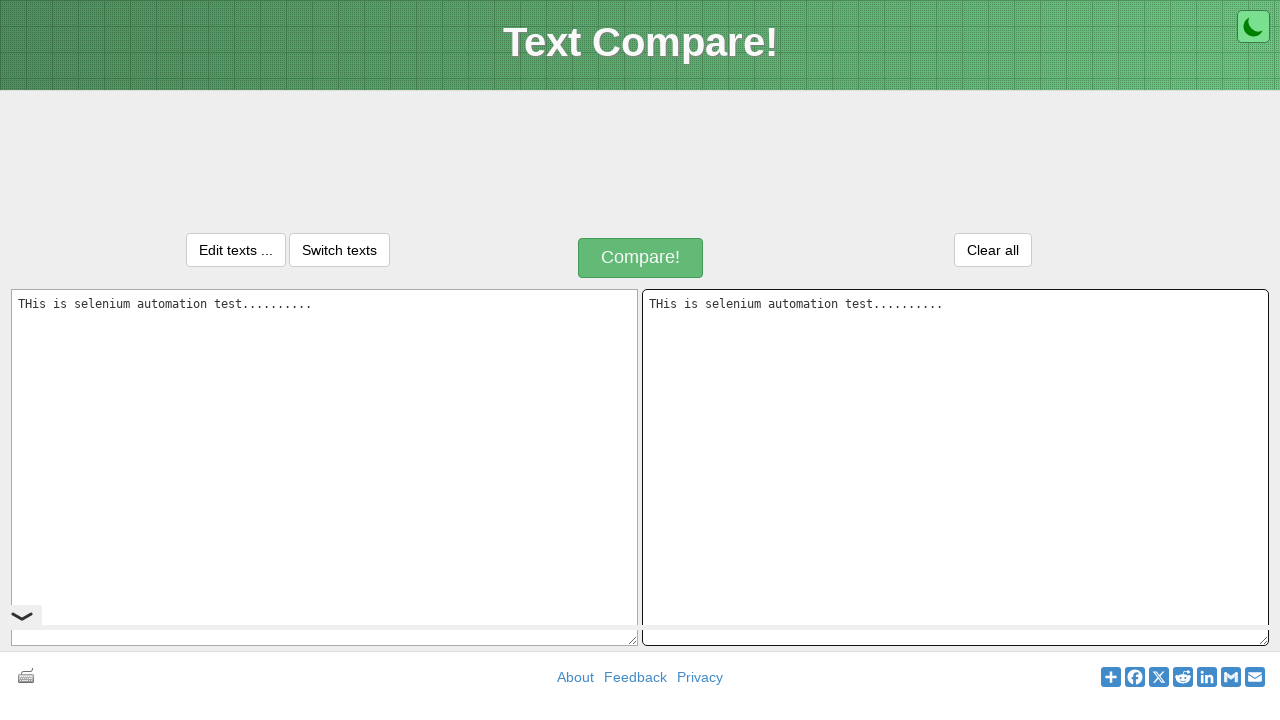